Tests login functionality with invalid credentials and verifies that an appropriate error message is displayed

Starting URL: https://www.saucedemo.com/

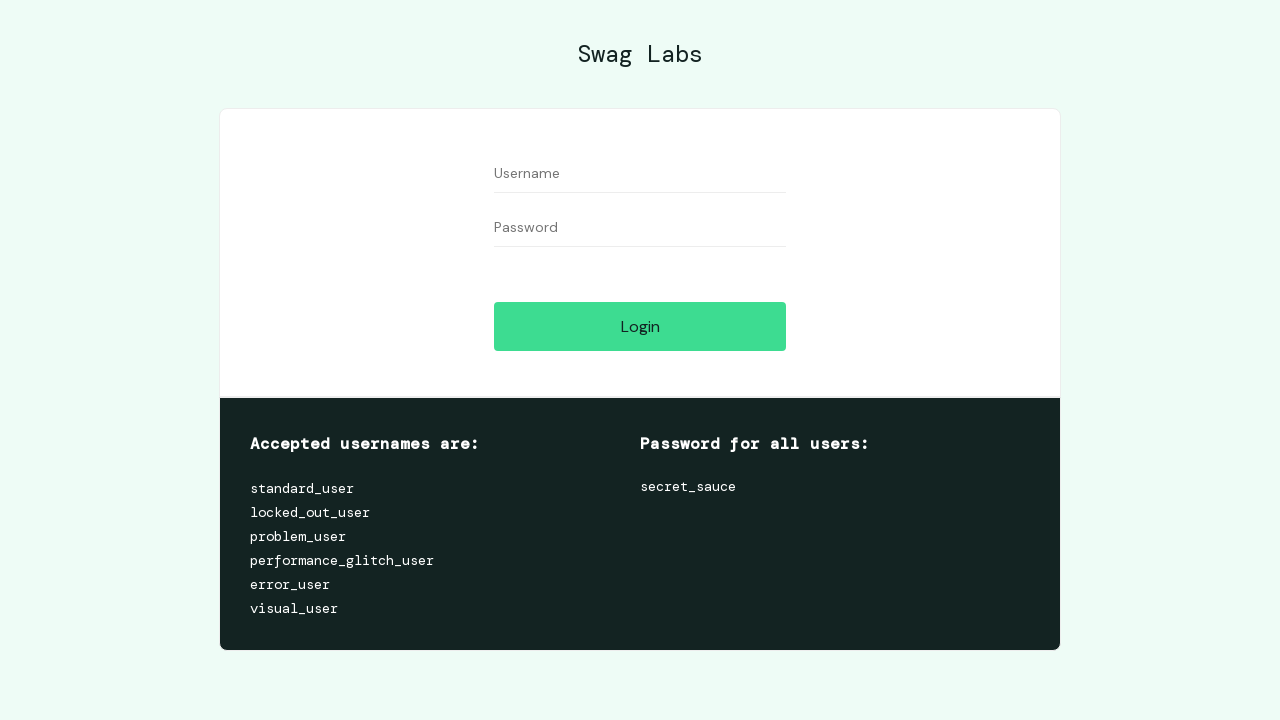

Filled username field with invalid username 'invalid_user_xyz' on #user-name
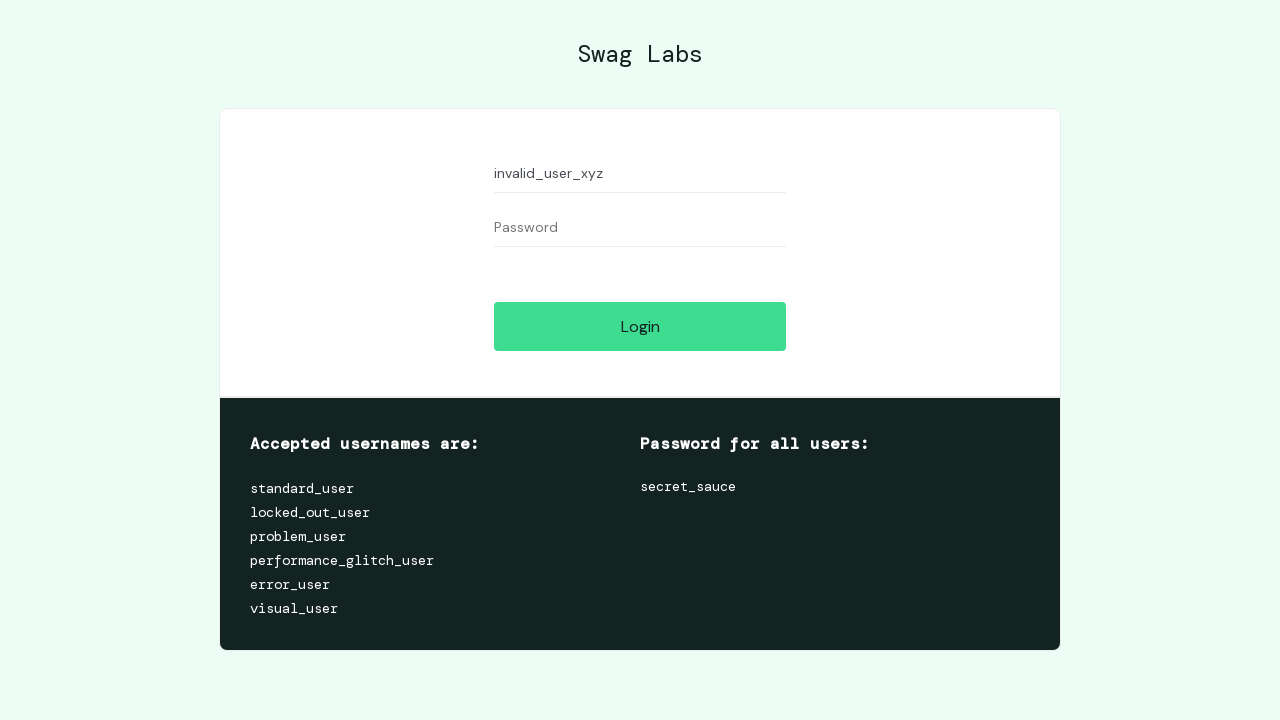

Filled password field with invalid password 'wrong_password_123' on #password
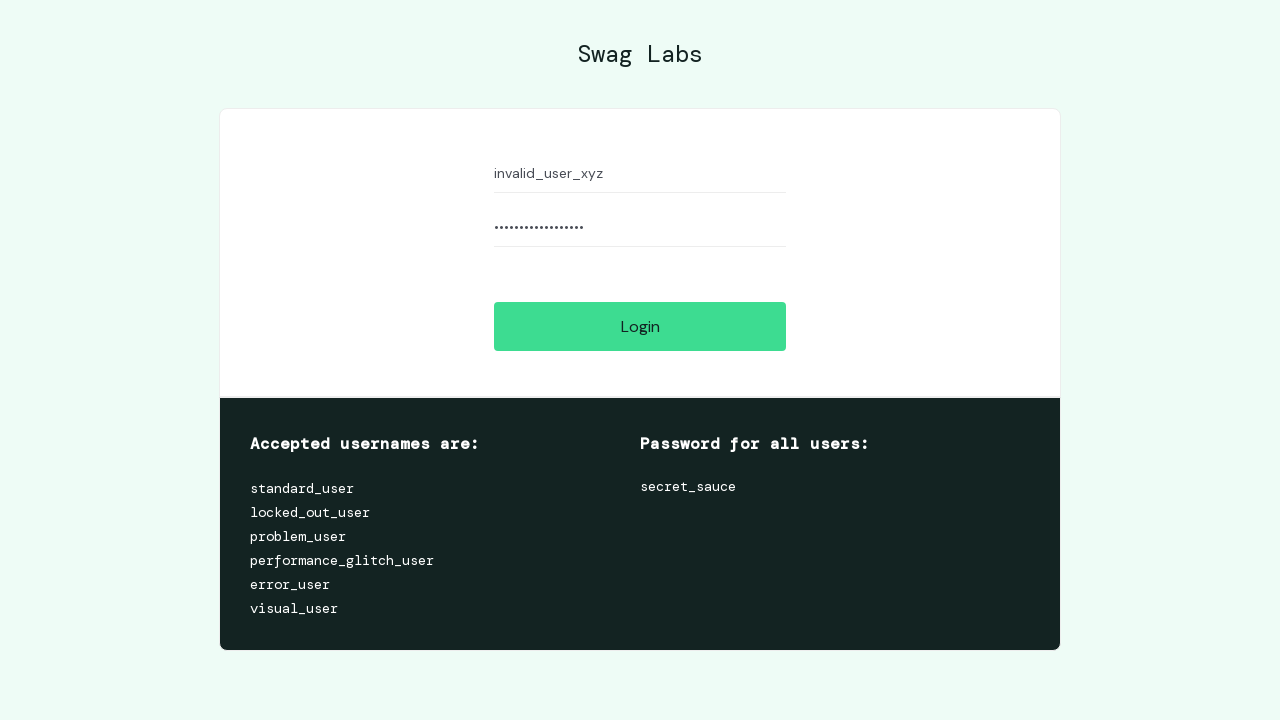

Clicked login button to attempt authentication with invalid credentials at (640, 326) on #login-button
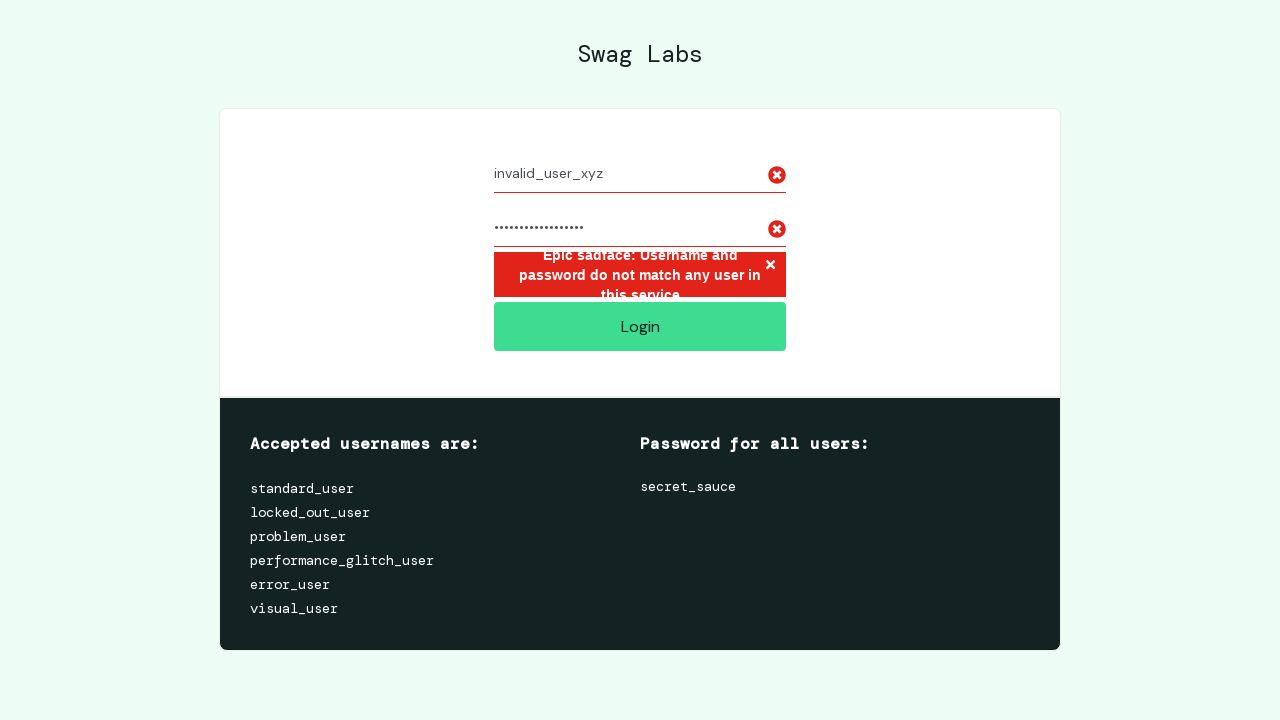

Error message displayed, confirming unsuccessful login with invalid credentials
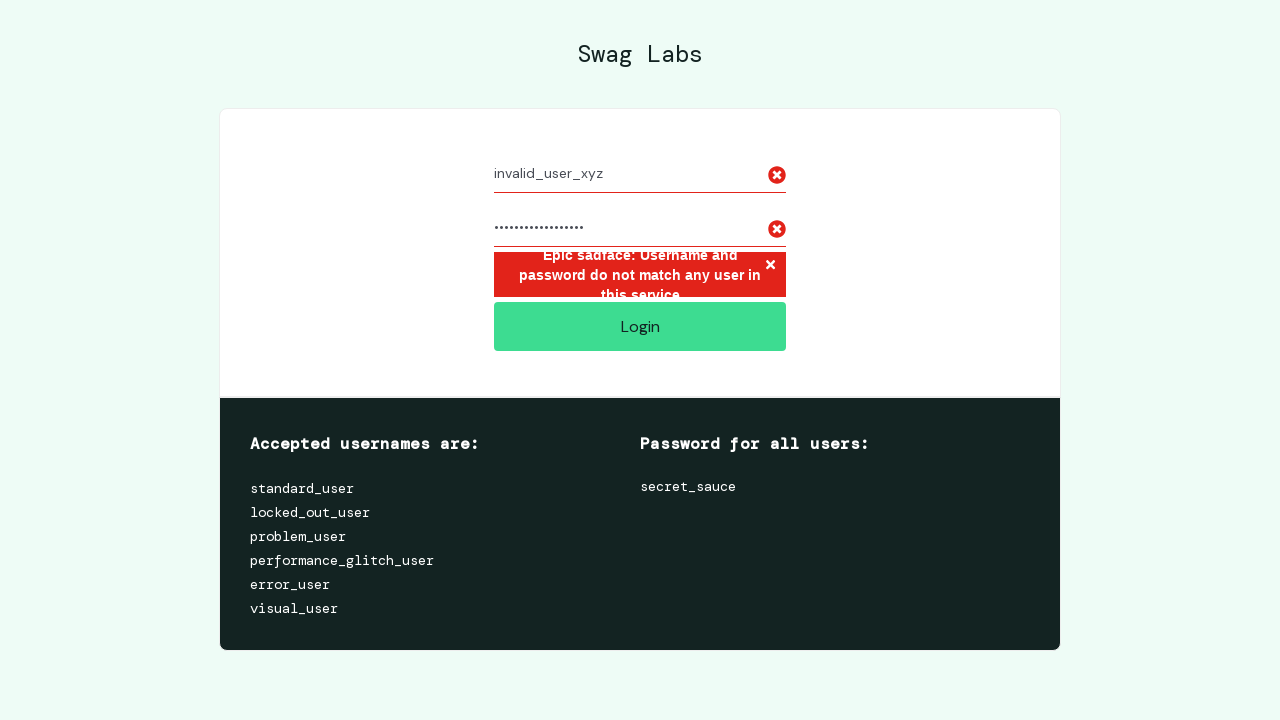

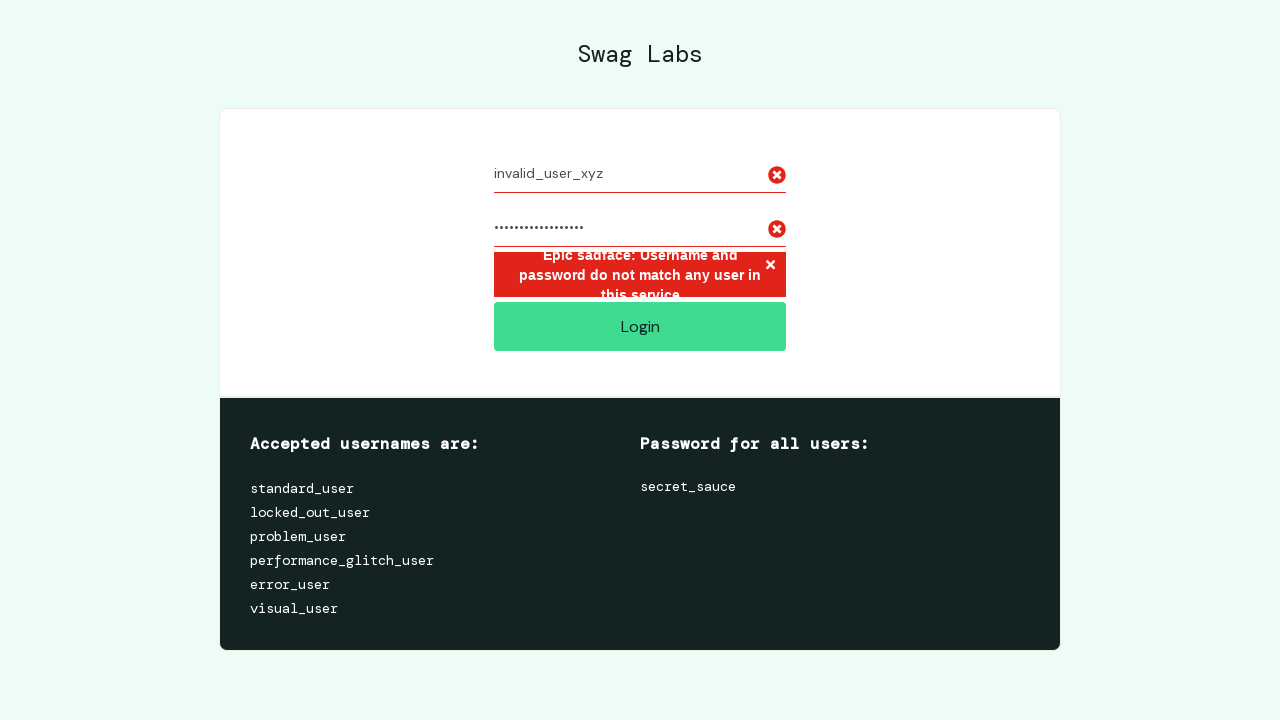